Tests iframe handling by switching to an iframe, clearing an input field, entering text "welcome", and switching back to the main content.

Starting URL: https://www.w3schools.com/tags/tryit.asp?filename=tryhtml5_ev_ondblclick3

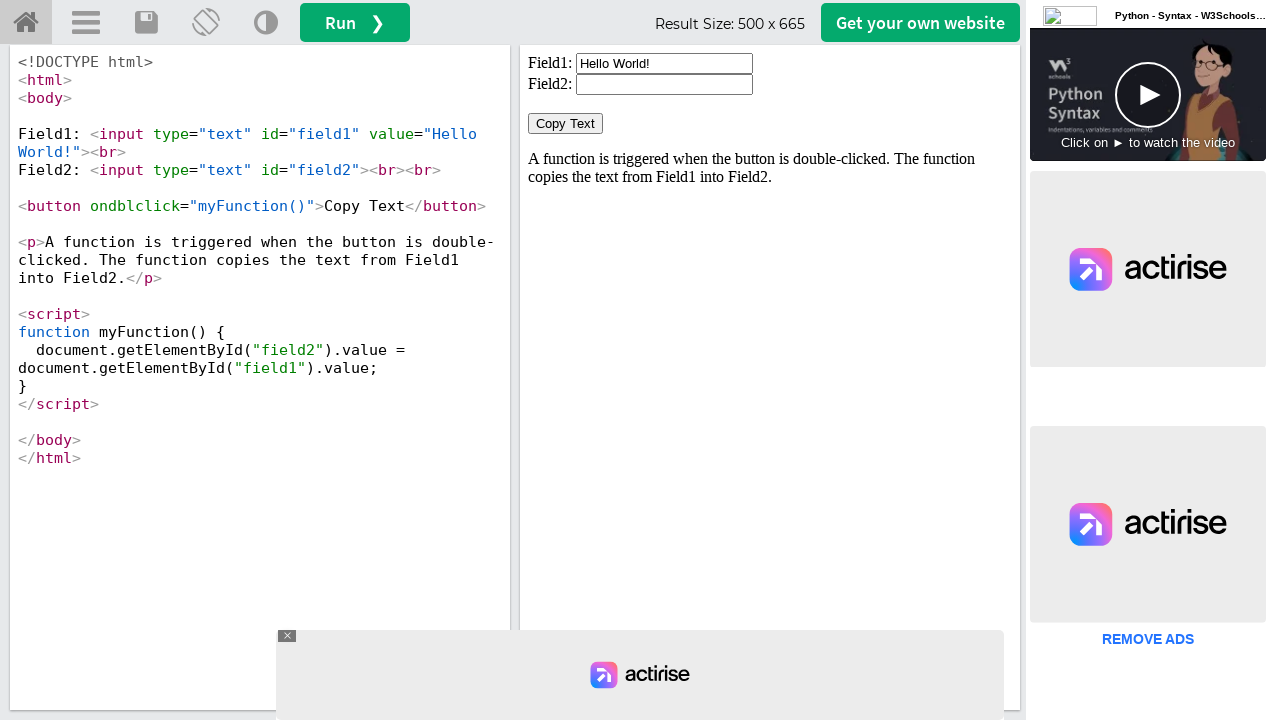

Located the iframe with ID 'iframeResult'
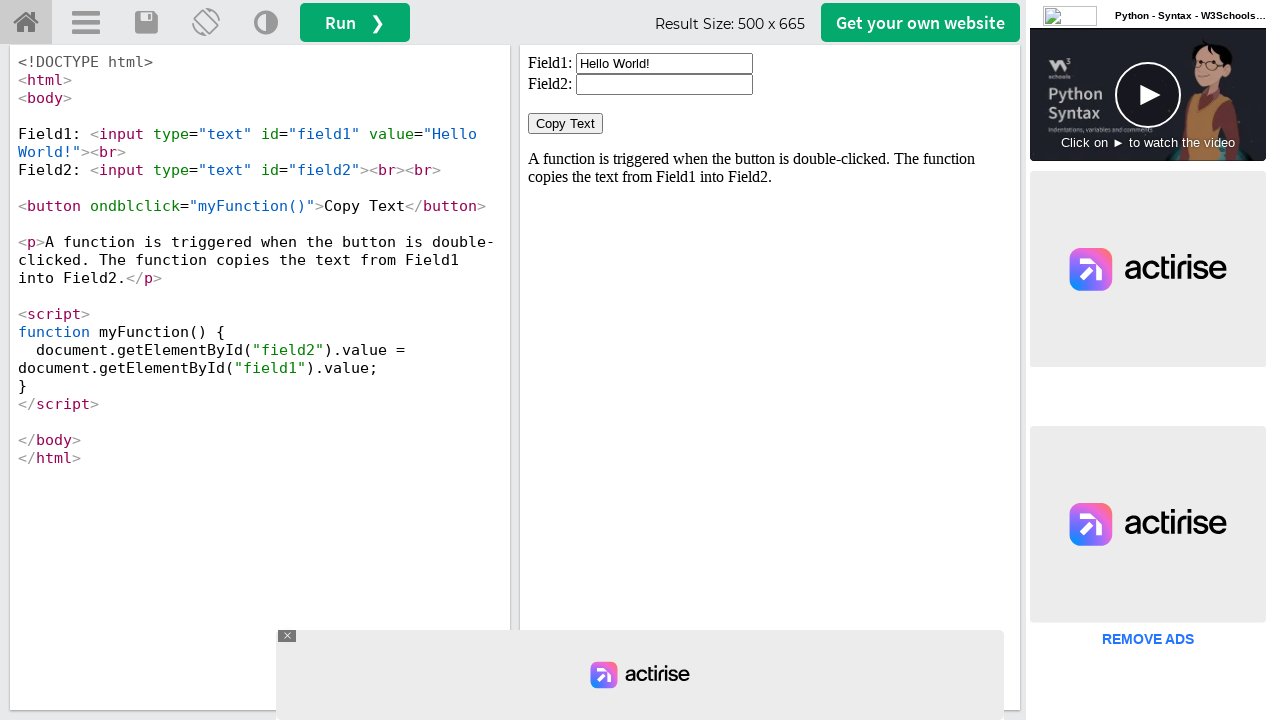

Located input field with ID 'field1' inside the iframe
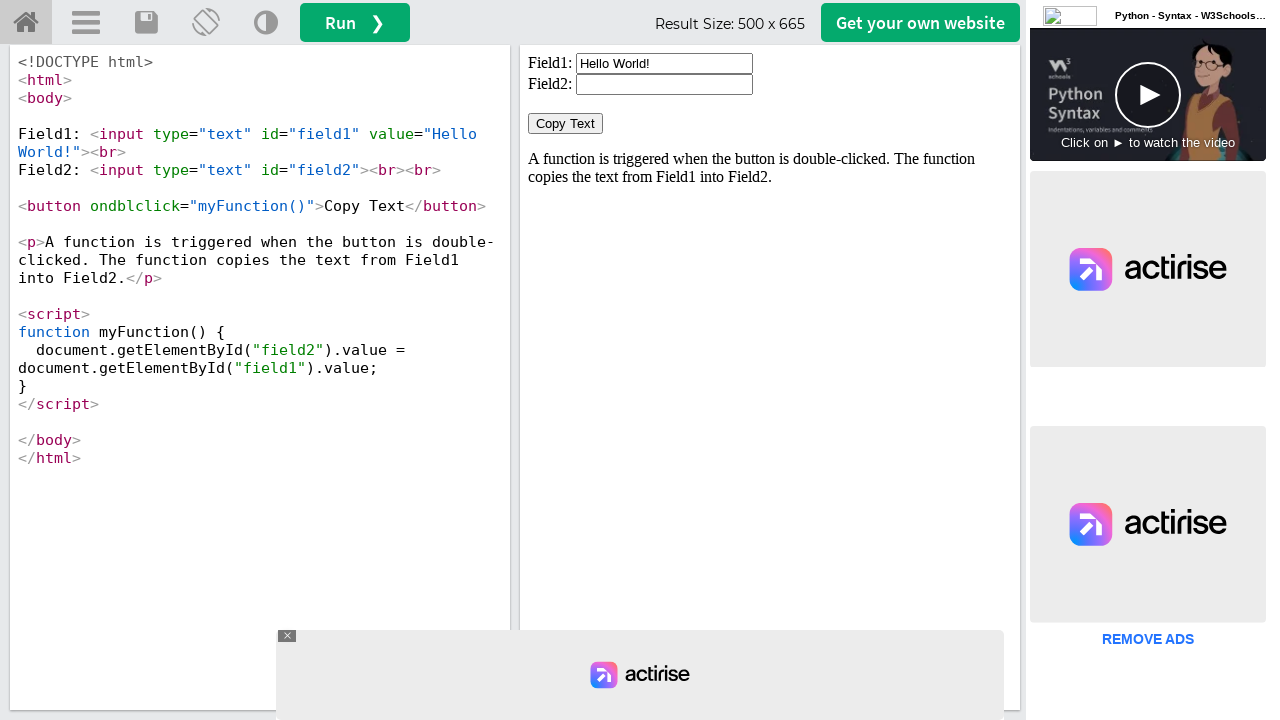

Cleared the input field on #iframeResult >> internal:control=enter-frame >> xpath=//input[@id='field1']
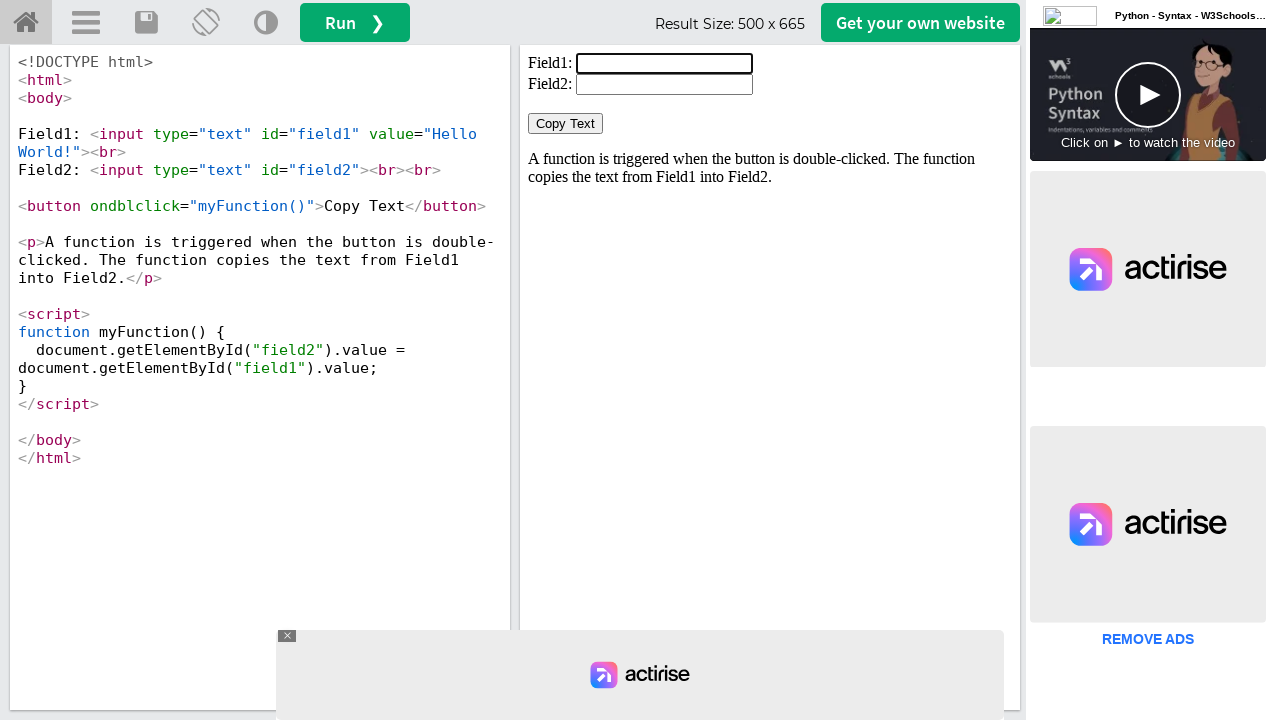

Filled input field with text 'welcome' on #iframeResult >> internal:control=enter-frame >> xpath=//input[@id='field1']
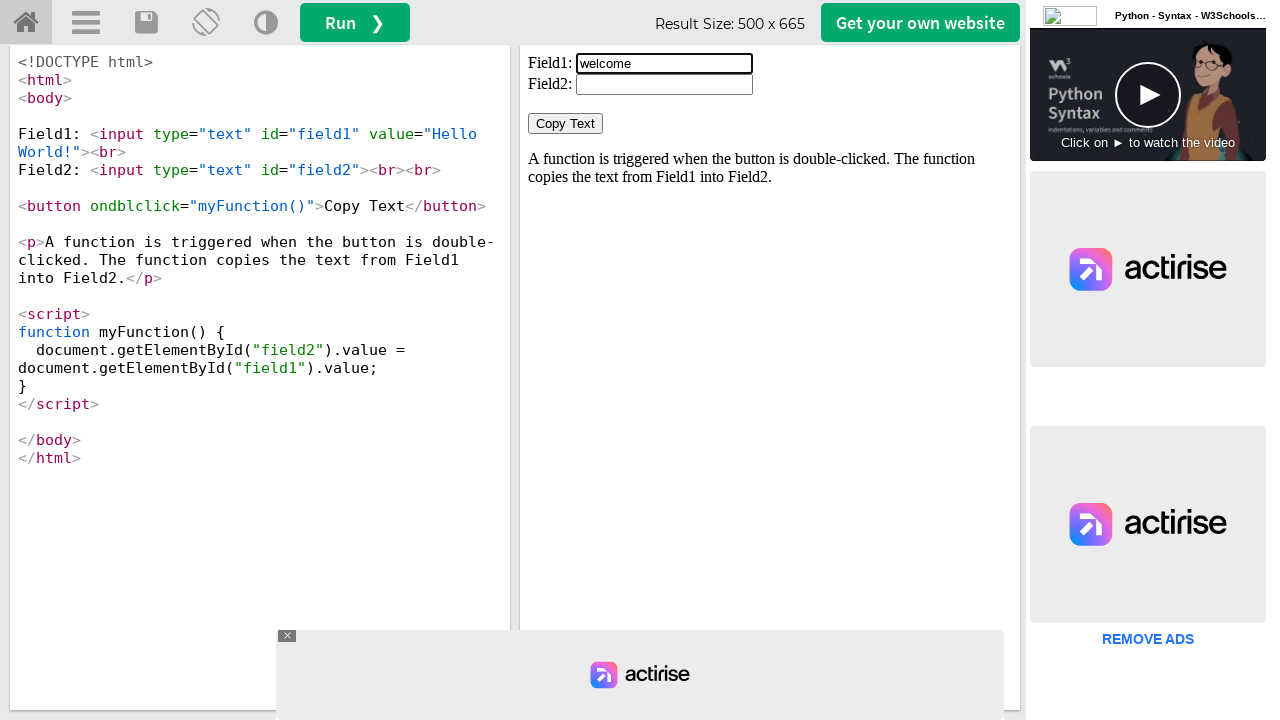

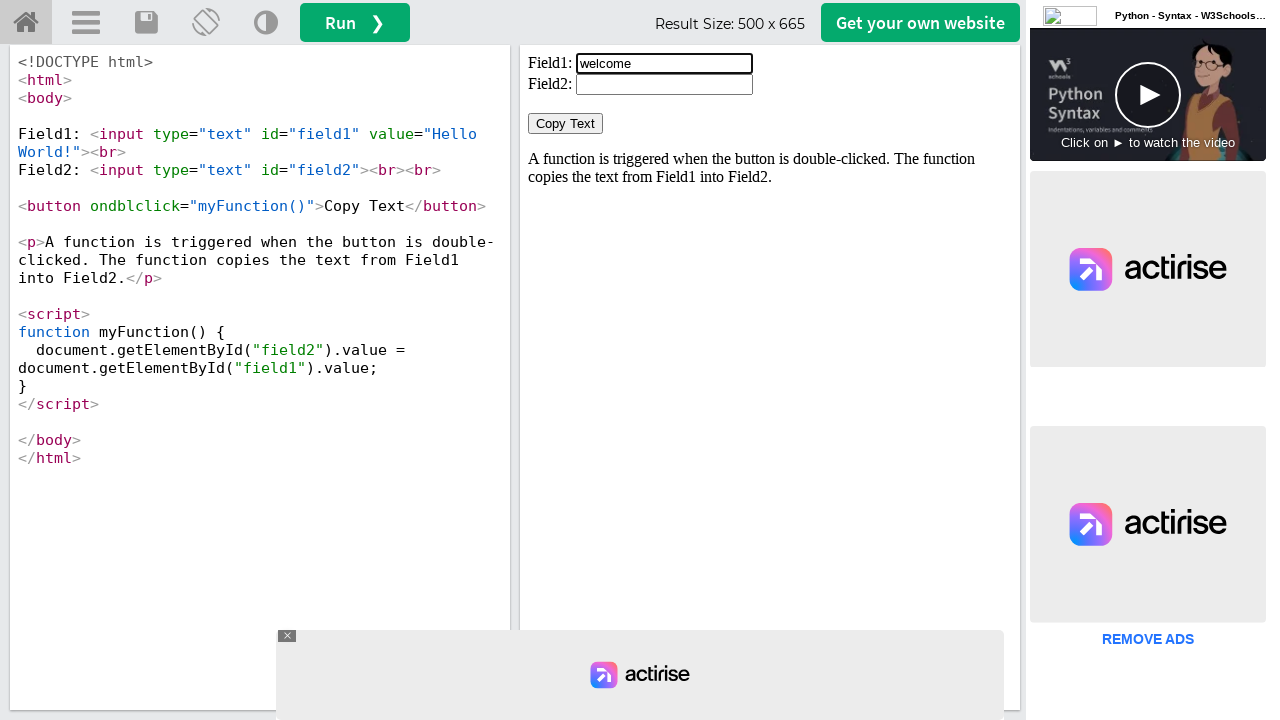